Tests JavaScript alert, confirm, and prompt dialog interactions by triggering and handling different types of JavaScript dialogs

Starting URL: http://the-internet.herokuapp.com/javascript_alerts

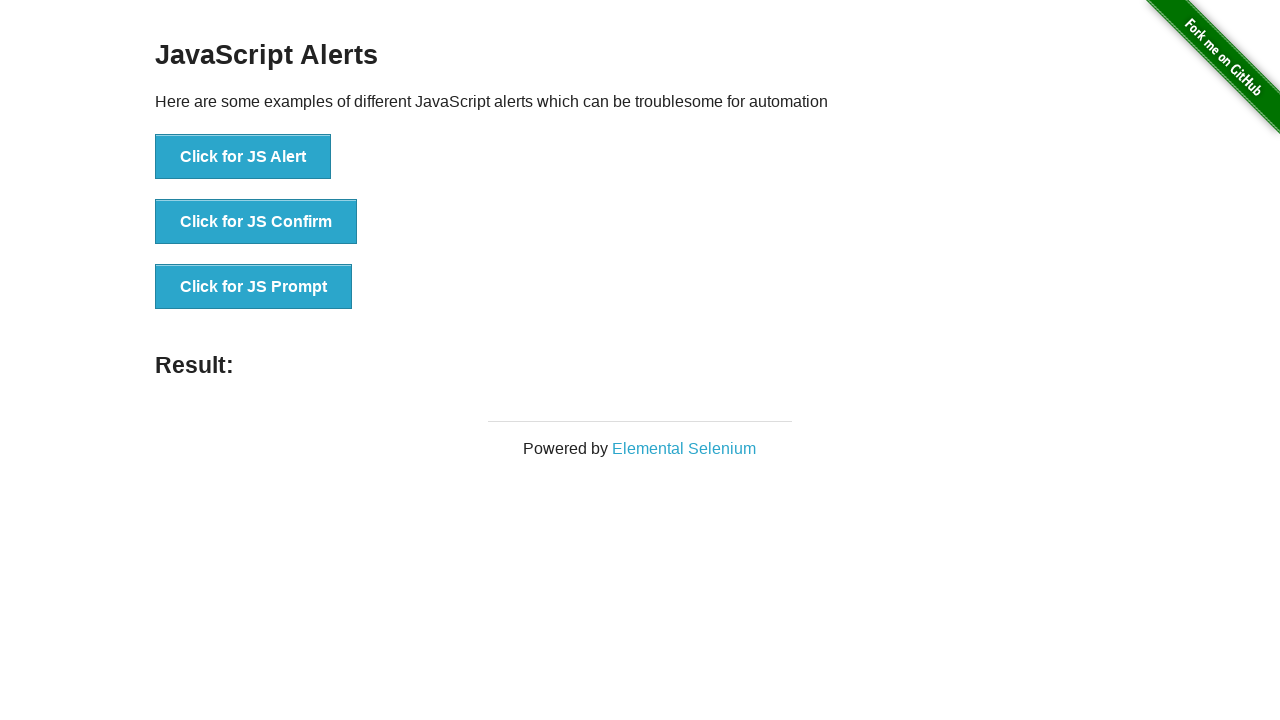

Clicked the JavaScript alert button at (243, 157) on .example li:nth-child(1) button
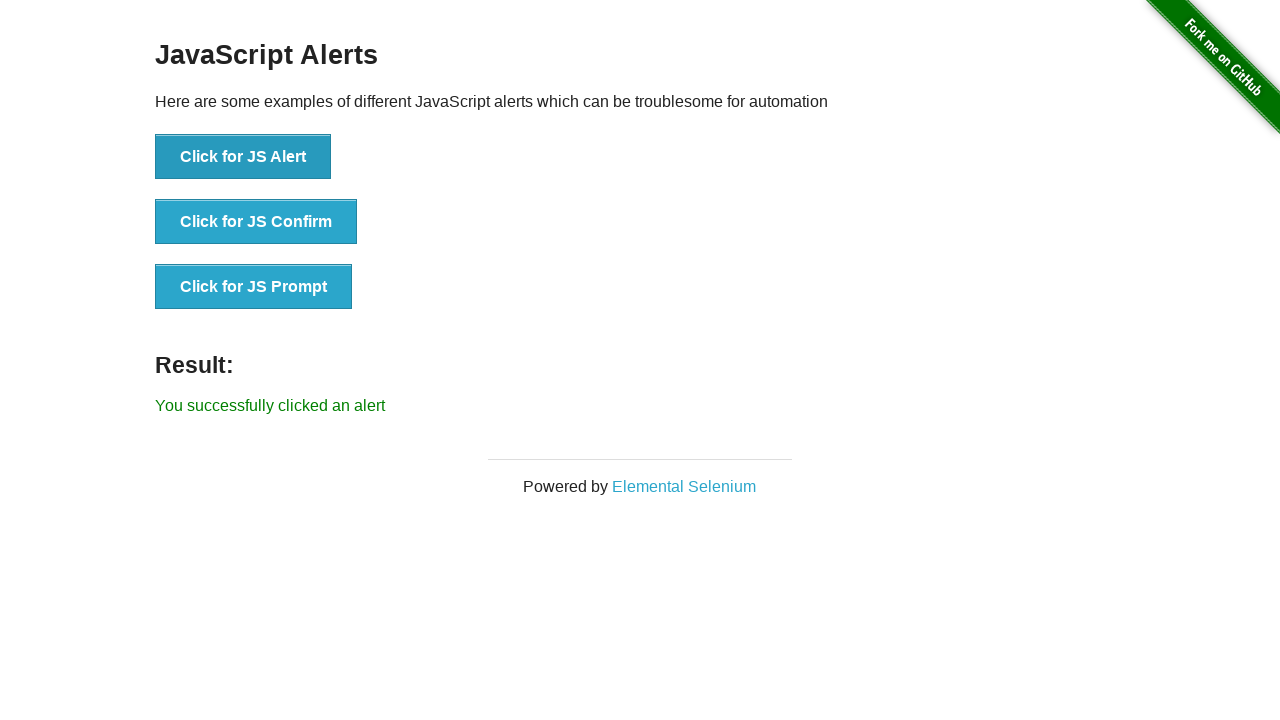

Set up dialog handler to accept alerts
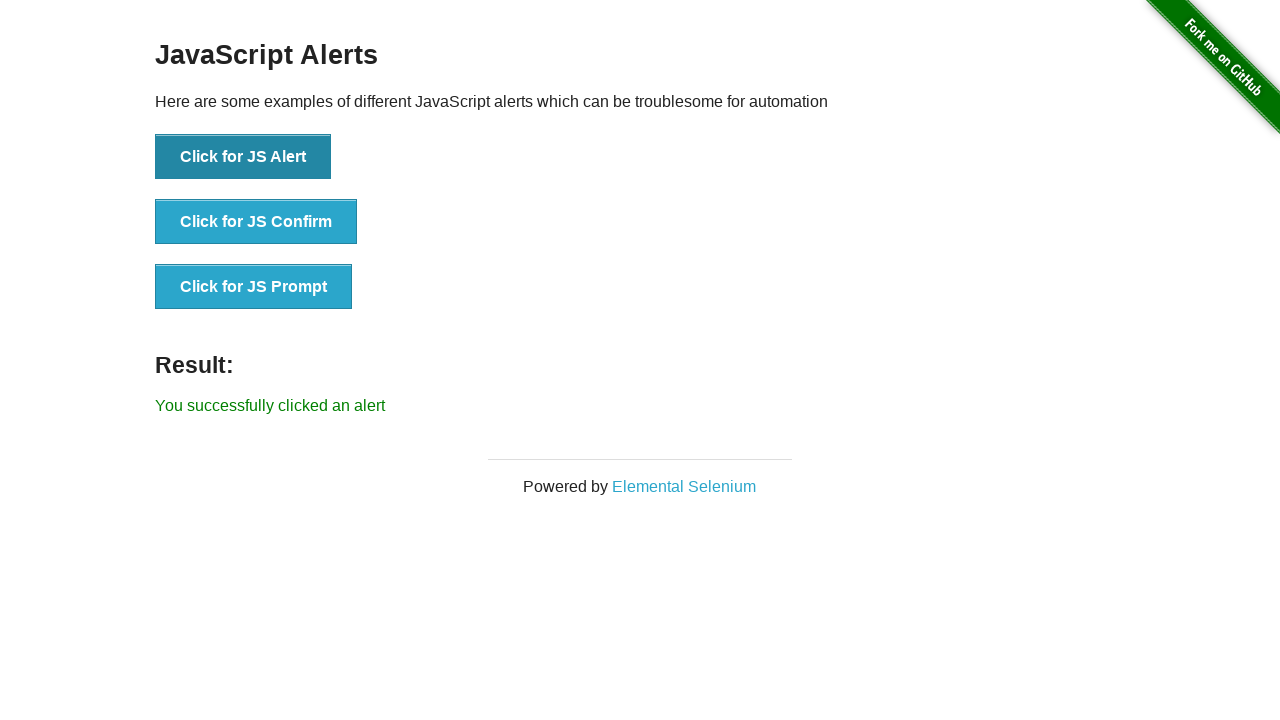

Clicked the JavaScript confirm button (first time) at (256, 222) on .example li:nth-child(2) button
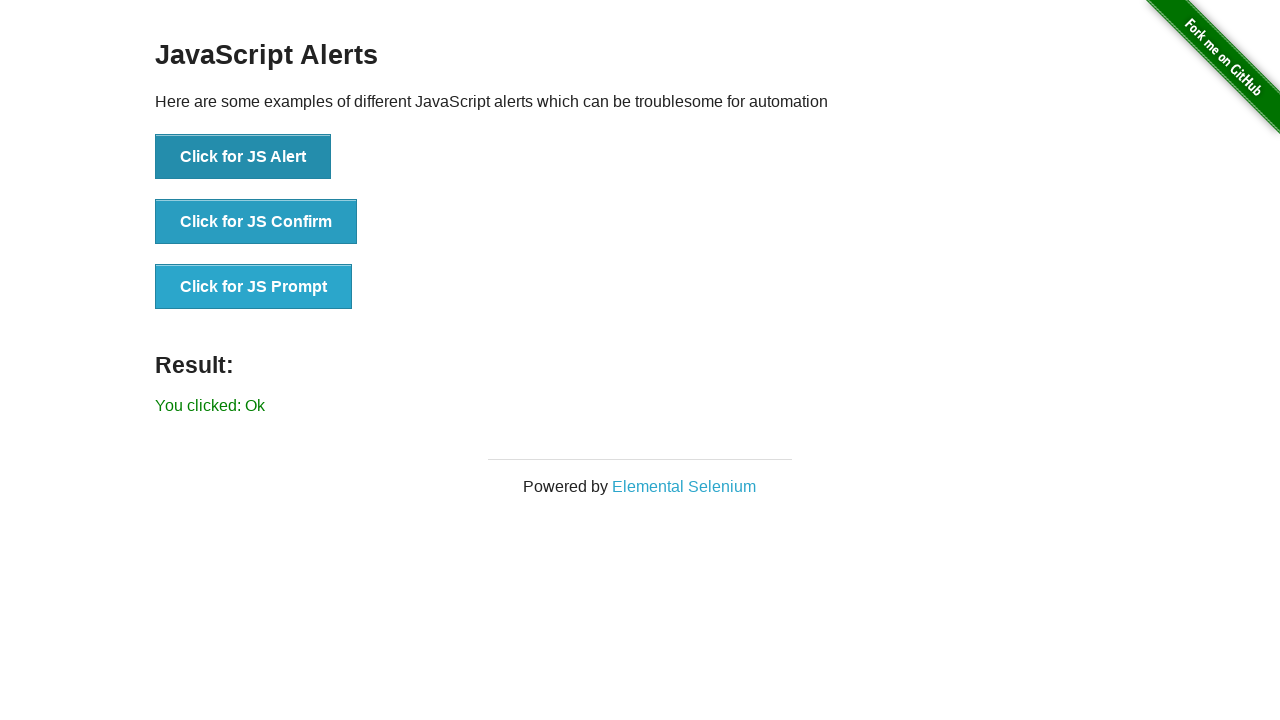

Set up dialog handler to dismiss confirm dialog
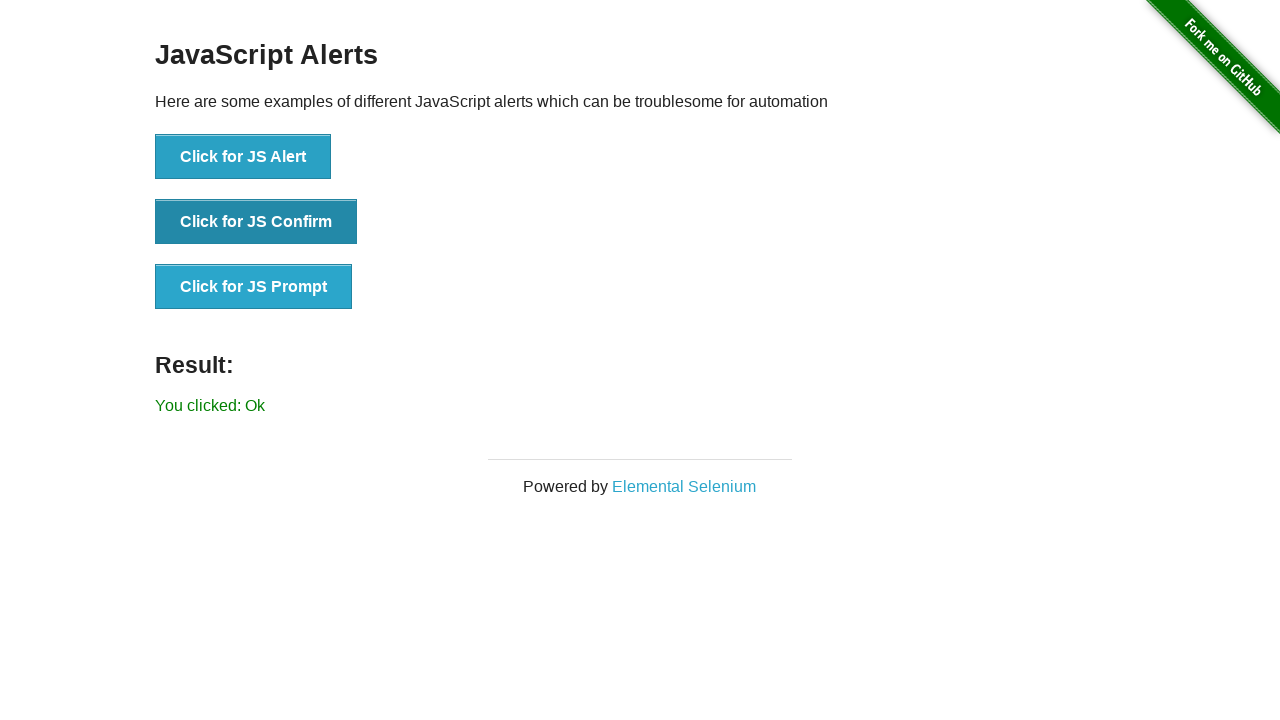

Clicked the JavaScript confirm button (second time) at (256, 222) on .example li:nth-child(2) button
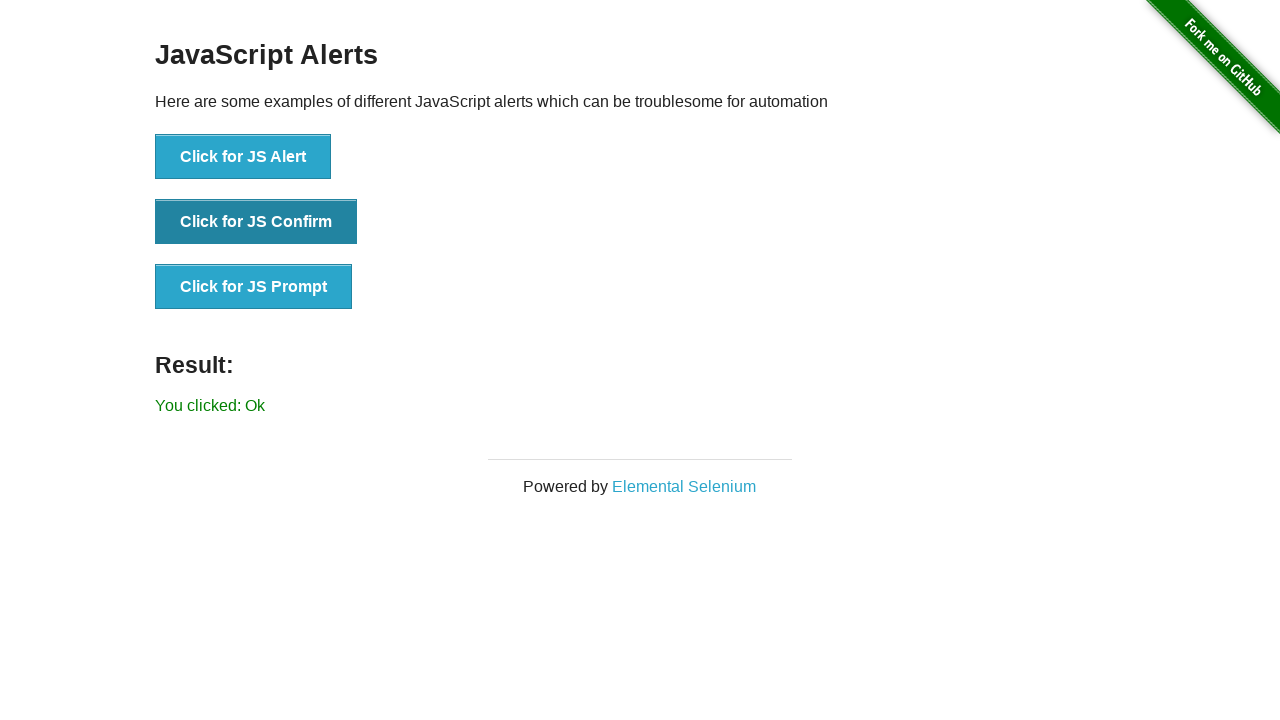

Set up dialog handler to accept confirm dialog
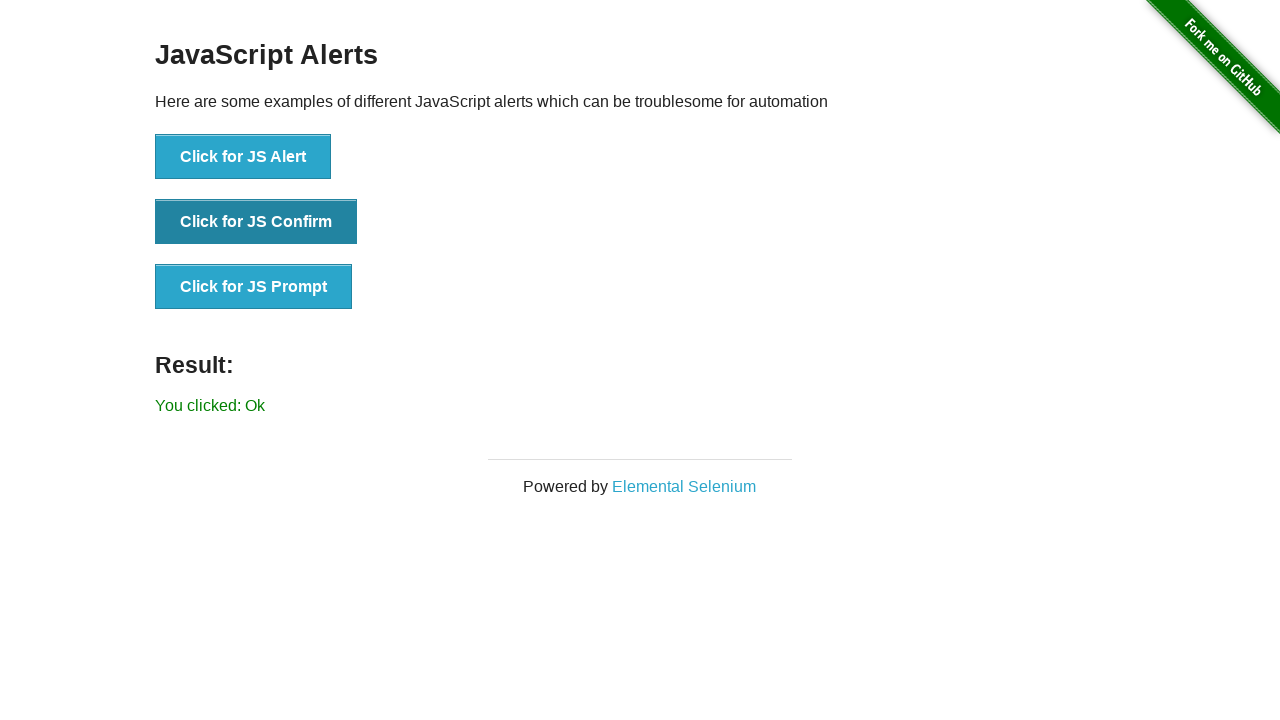

Clicked the JavaScript prompt button (first time) at (254, 287) on .example li:nth-child(3) button
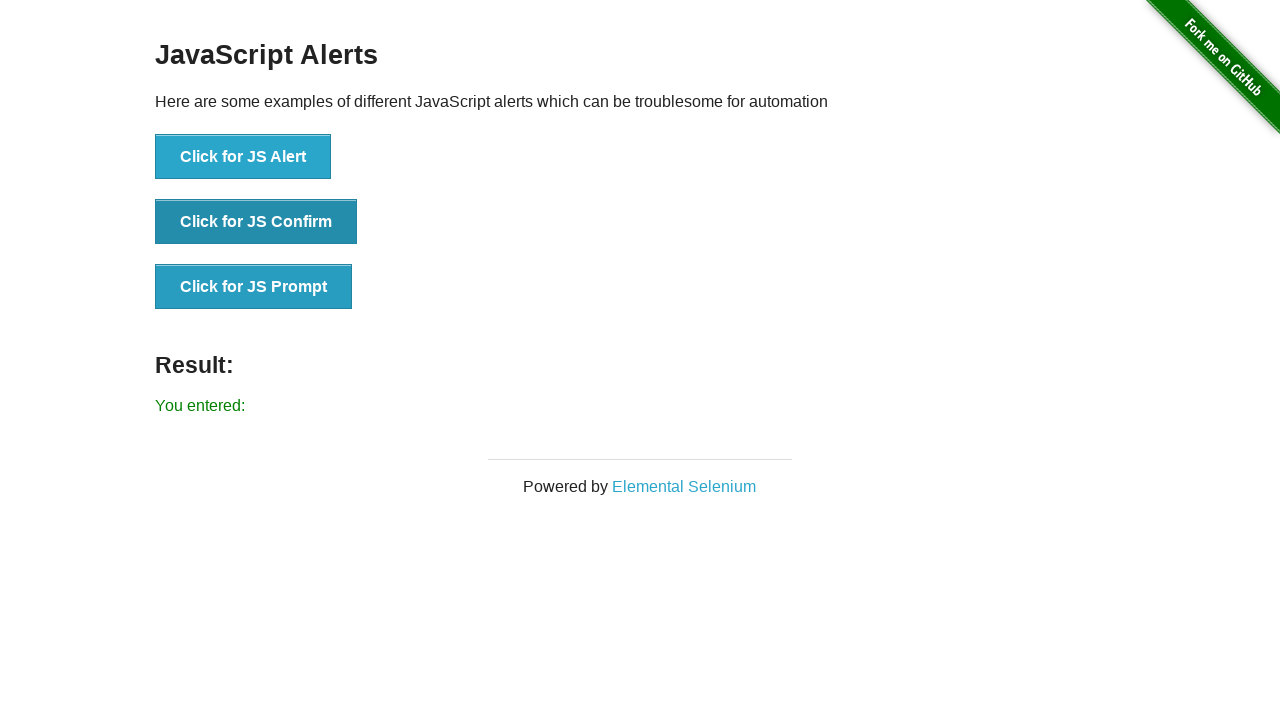

Set up dialog handler to dismiss prompt dialog
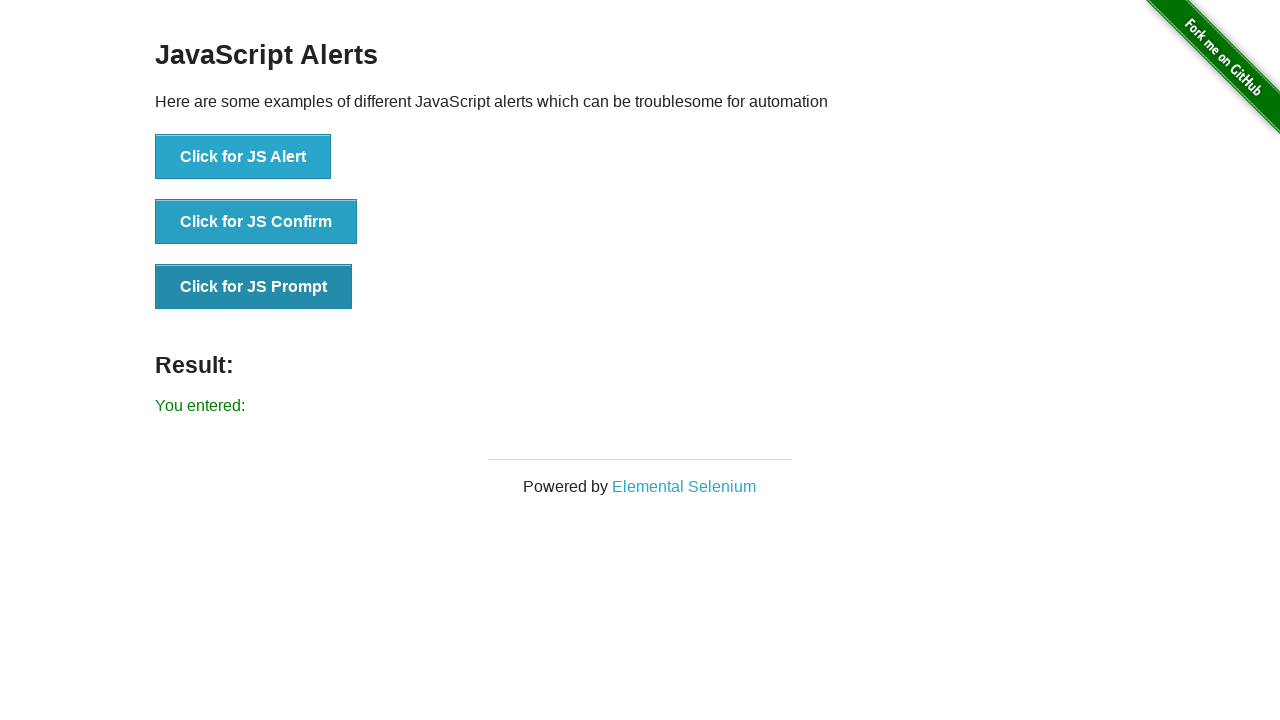

Clicked the JavaScript prompt button (second time) at (254, 287) on .example li:nth-child(3) button
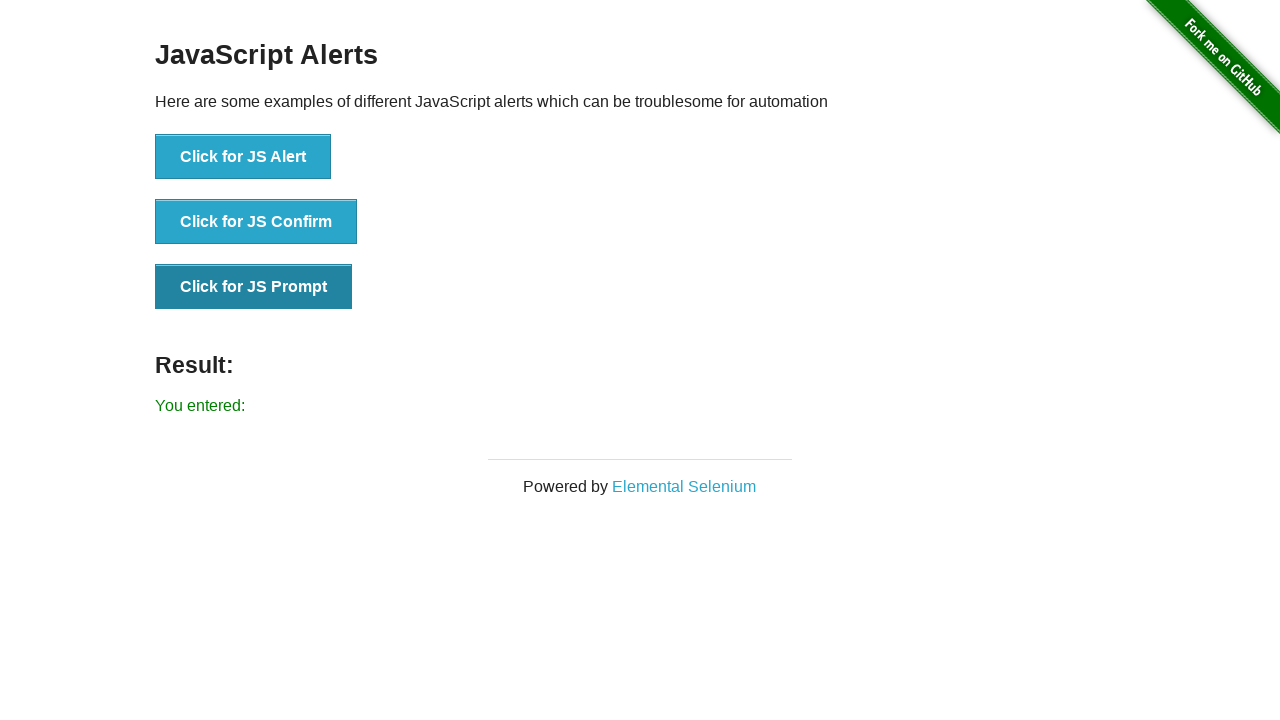

Set up dialog handler to accept prompt with text 'Entering text in the prompt'
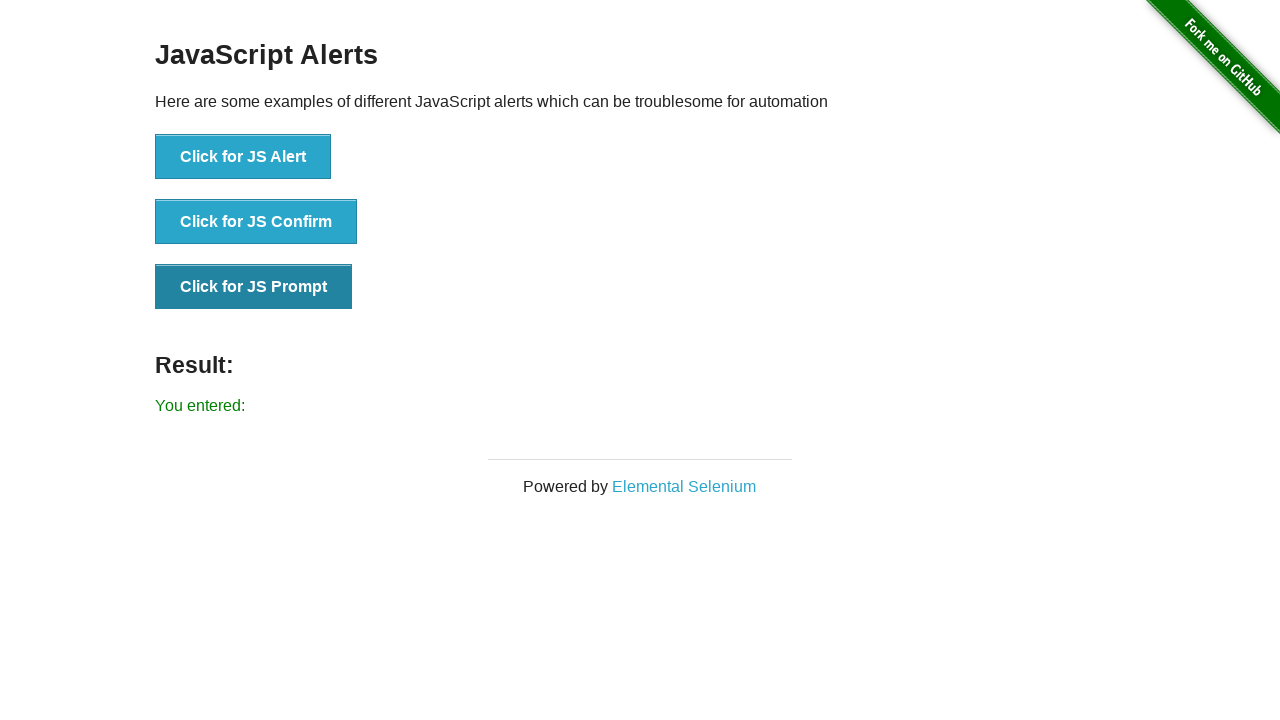

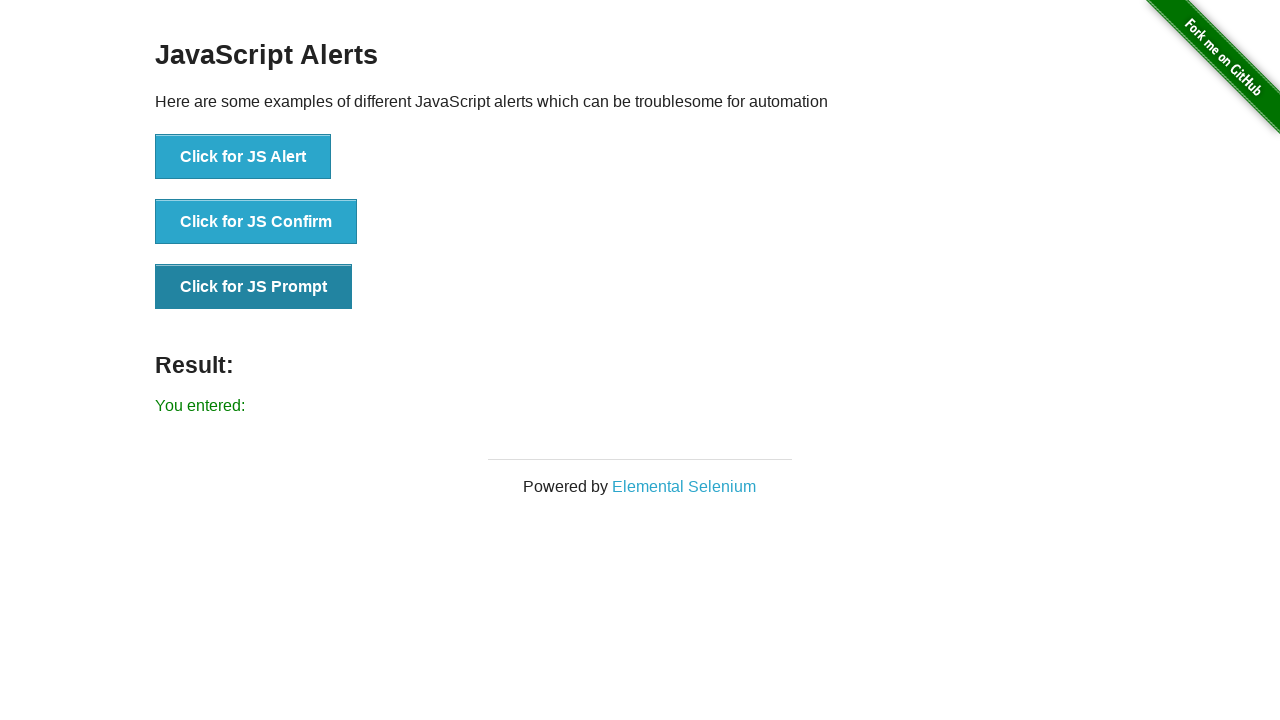